Validates Korean localization across an MBTI platform by navigating through the homepage, tests page, 360 feedback page, and MBTI test page, checking that content appears in Korean rather than English.

Starting URL: https://korean-mbti-platform.netlify.app/ko

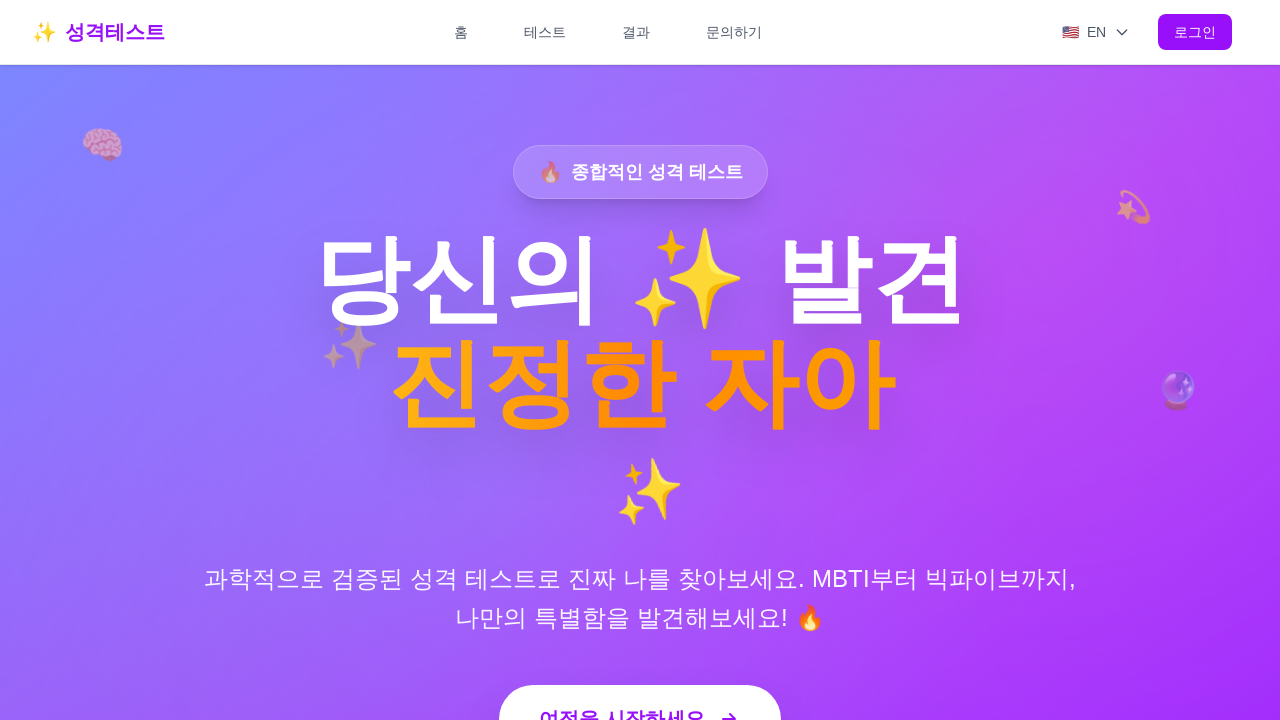

Waited for homepage to fully load
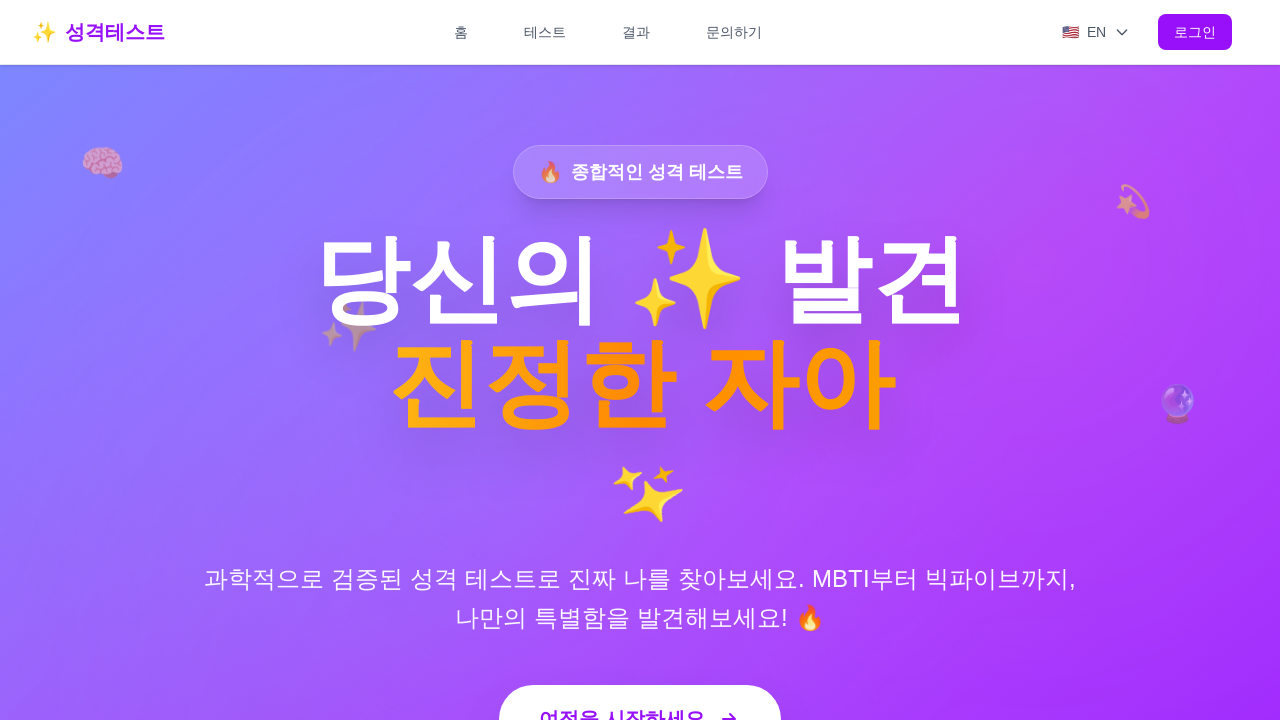

Extracted homepage content to verify Korean localization
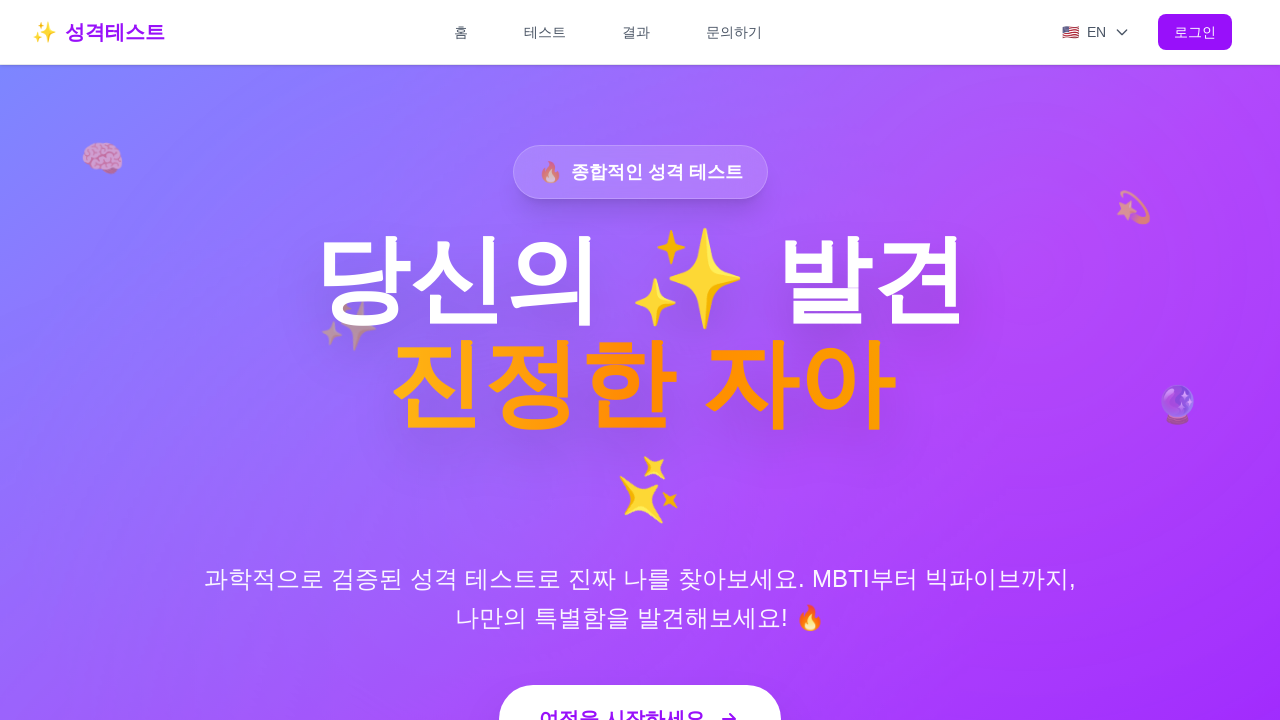

Navigated to Tests page in Korean
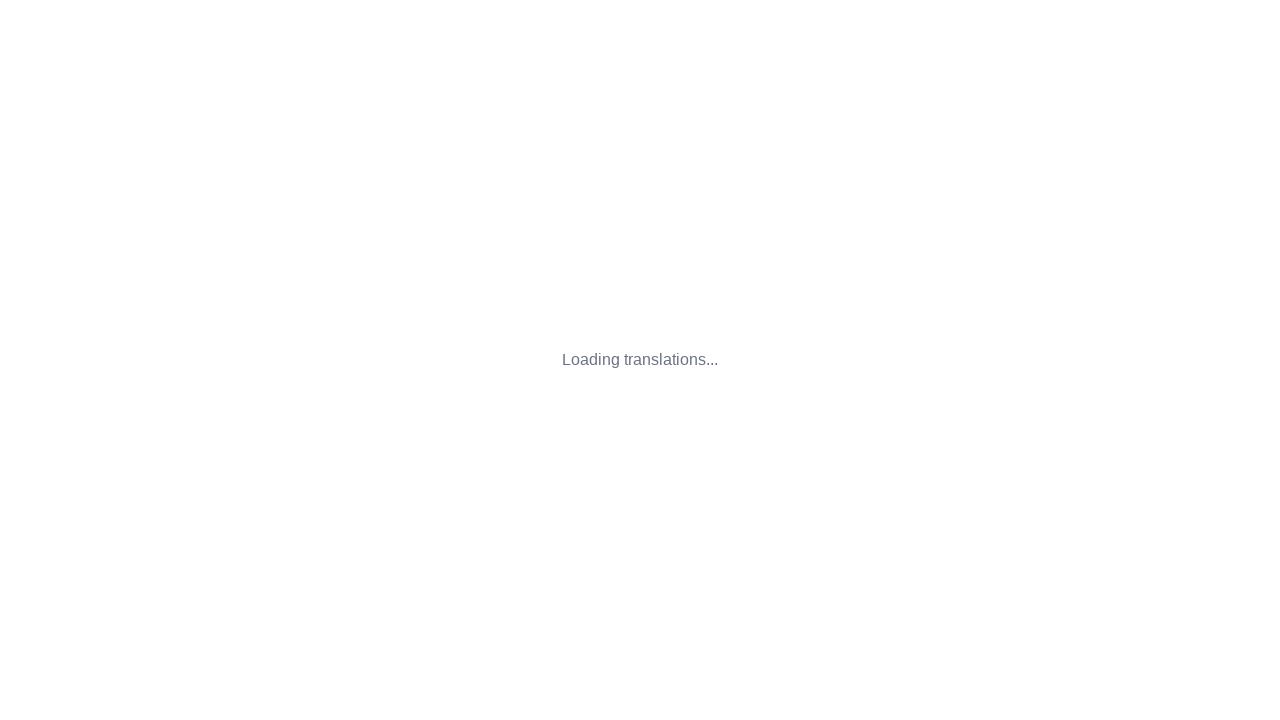

Waited for Tests page to fully load
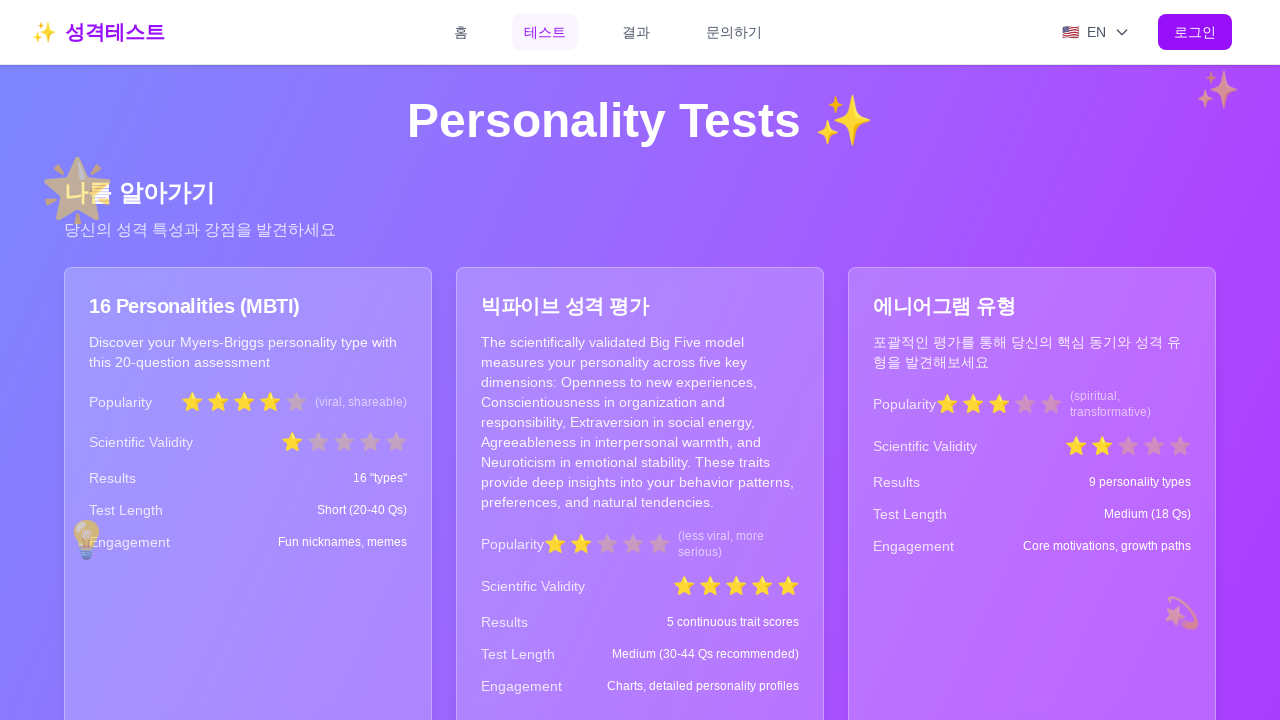

Extracted Tests page content to verify Korean localization
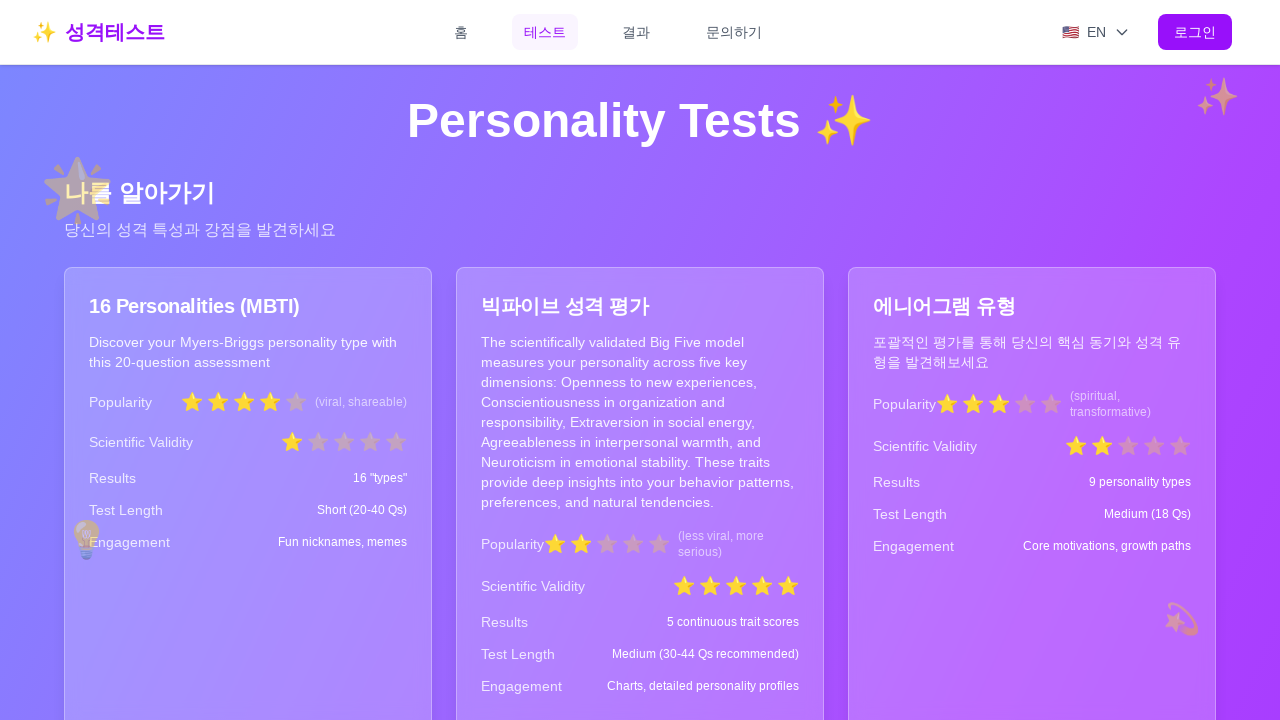

Navigated to 360 Feedback Test page in Korean
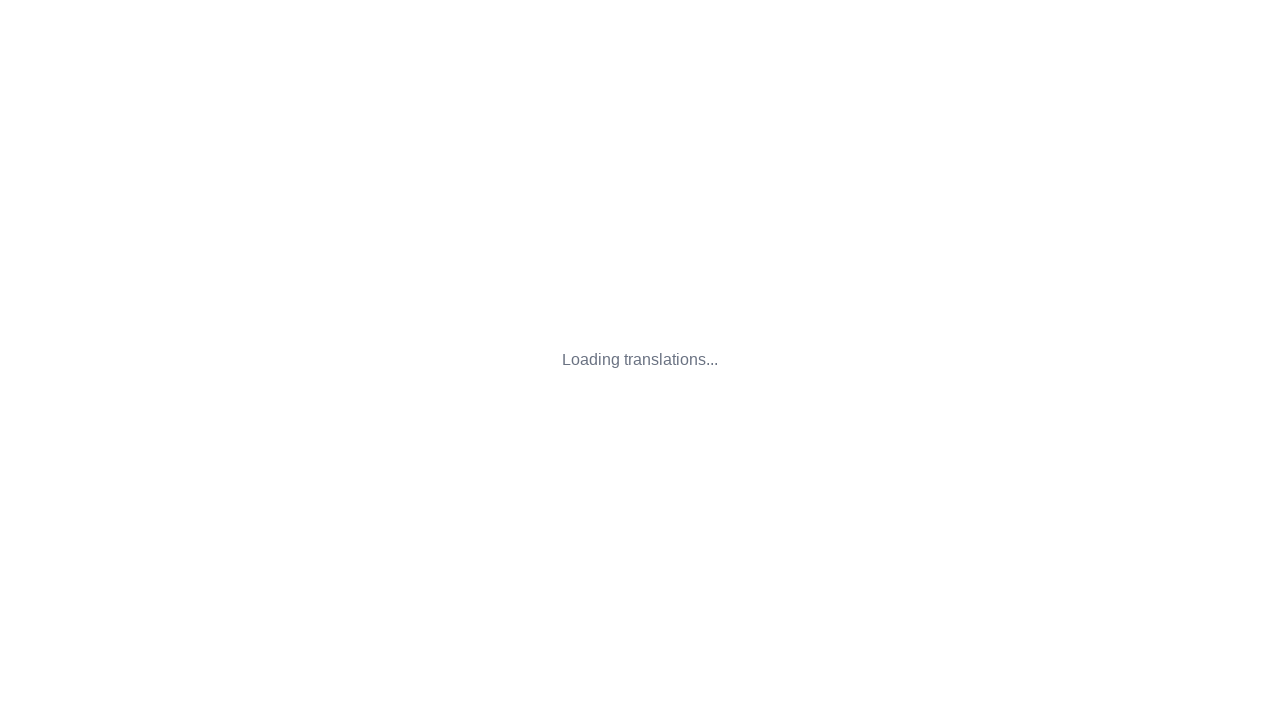

Waited for 360 Feedback Test page to fully load
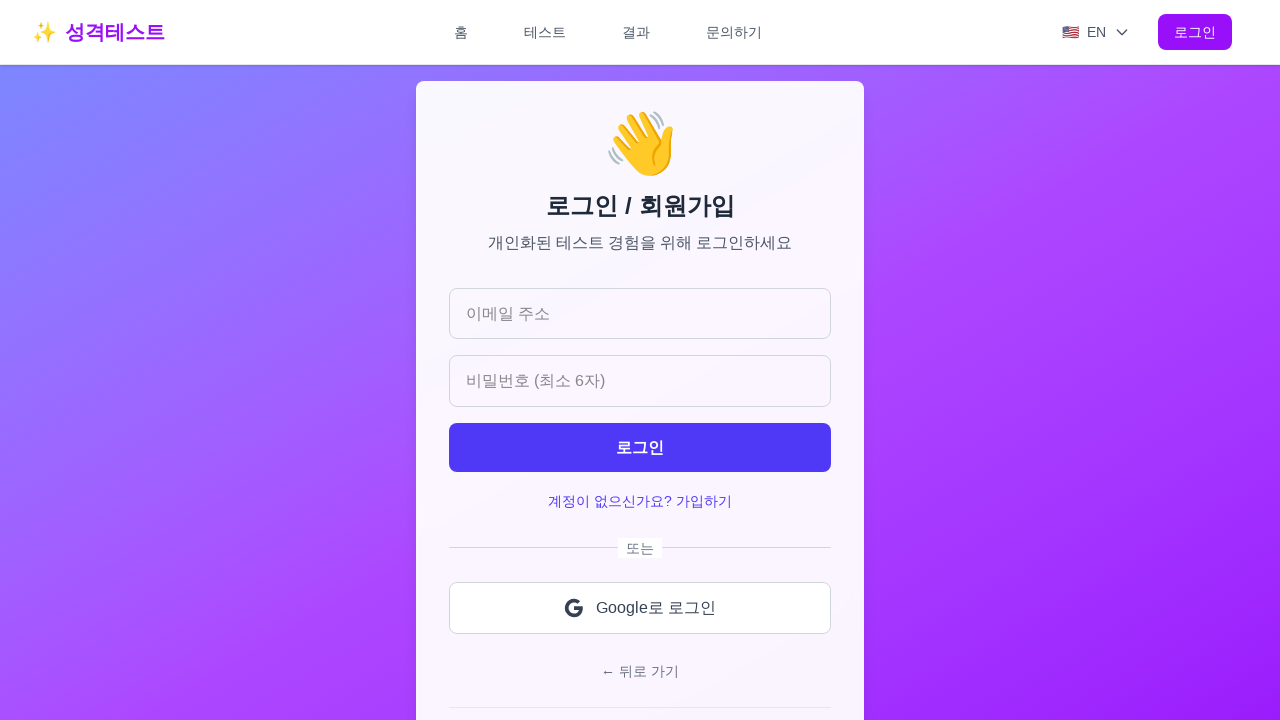

Extracted 360 Feedback page content to verify Korean localization
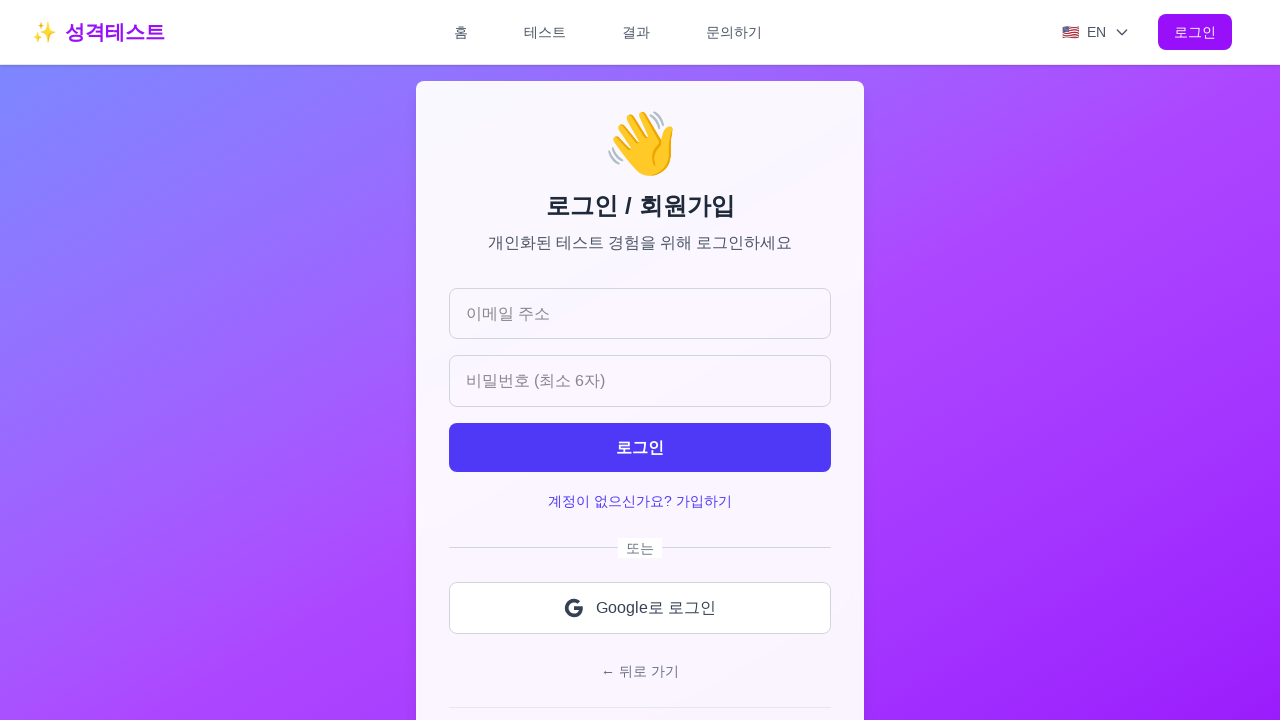

Set up test completion data in localStorage for 360 Feedback test
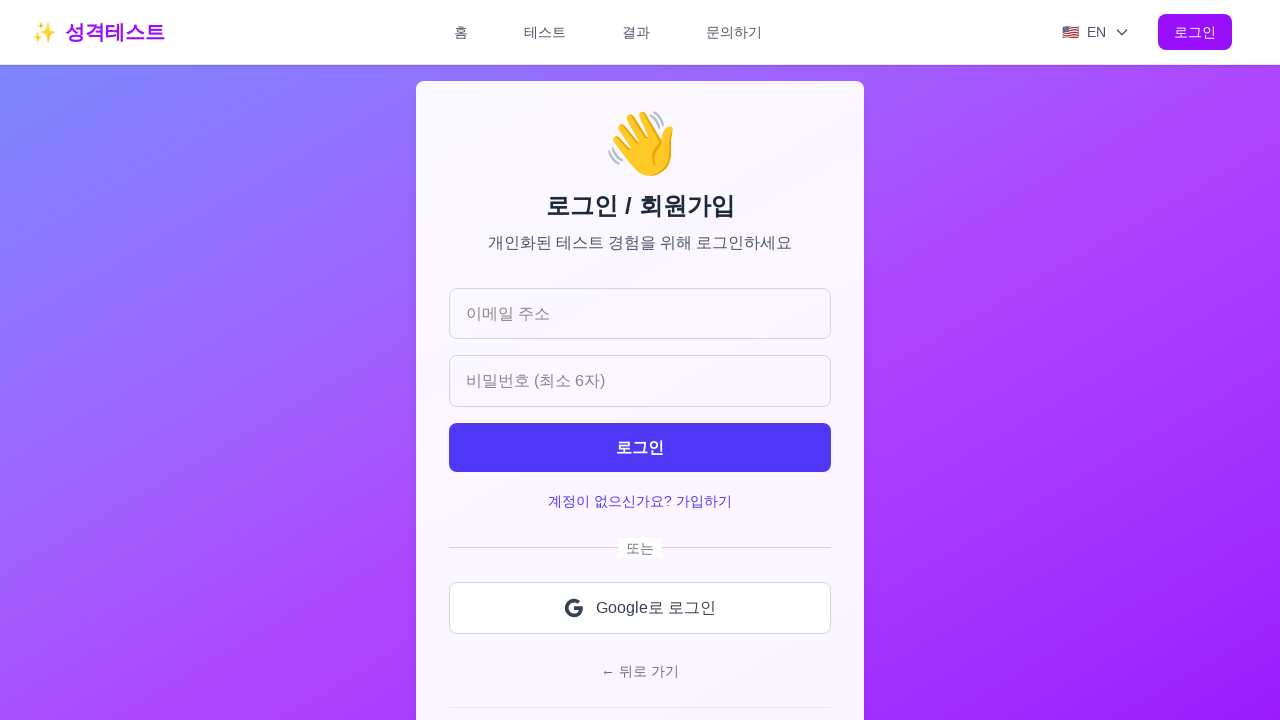

Reloaded page to display 360 Feedback test results
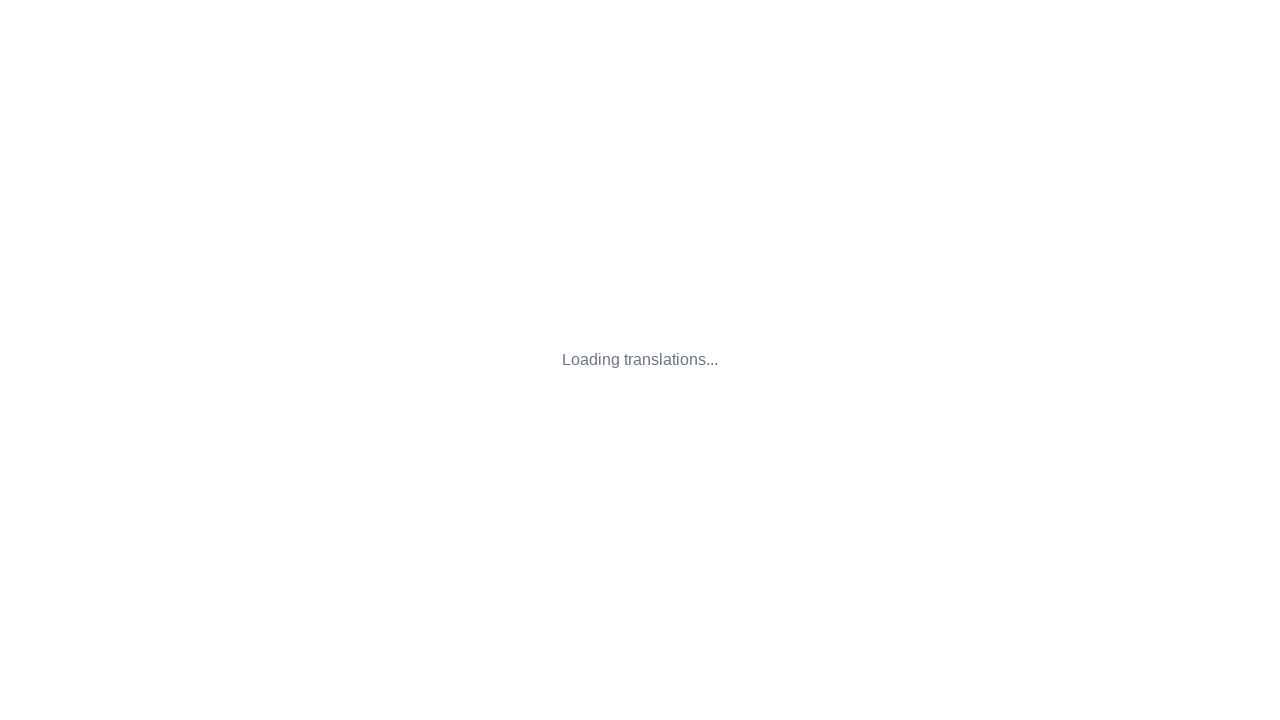

Waited for results page to fully load and render
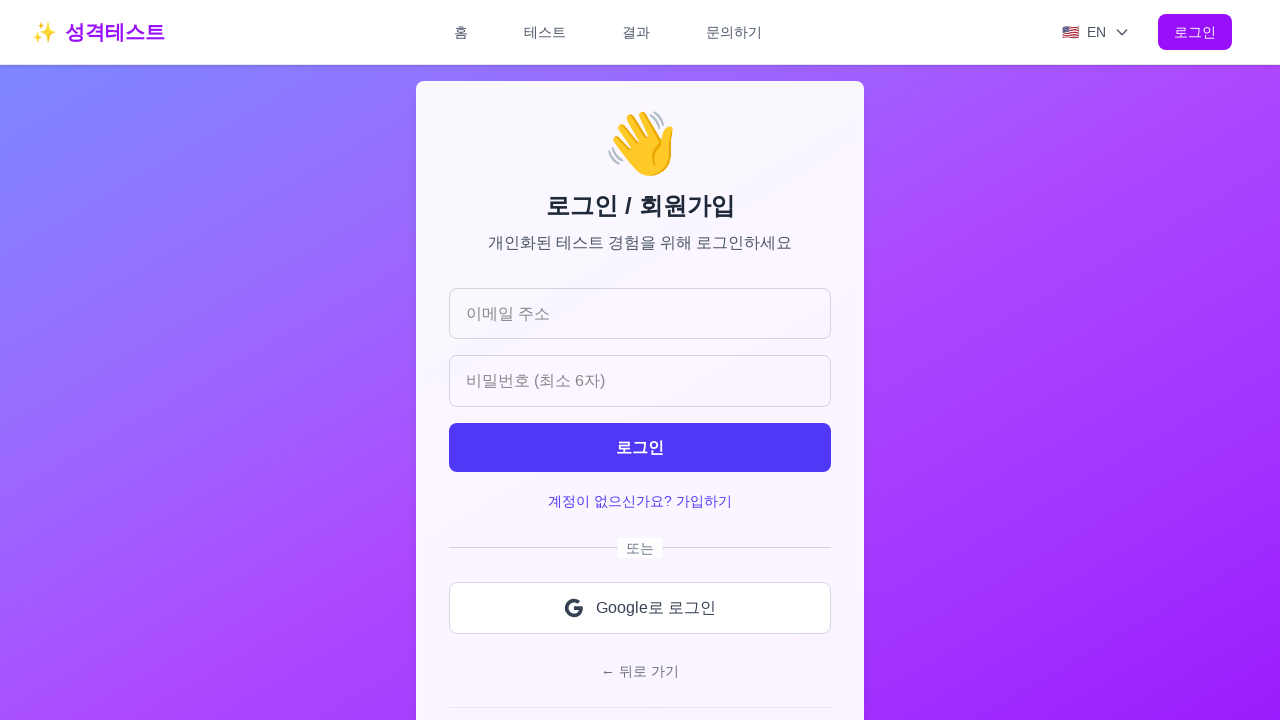

Extracted results page content to verify Korean localization
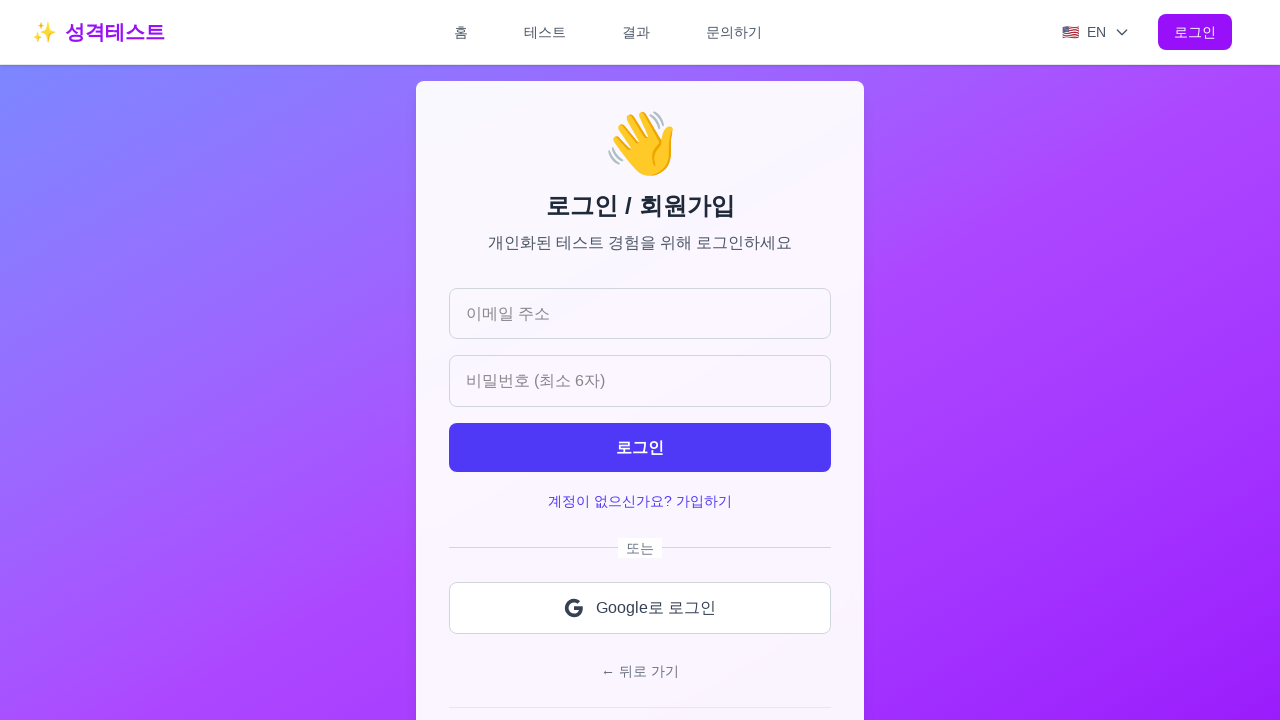

Navigated to MBTI Classic test page in Korean
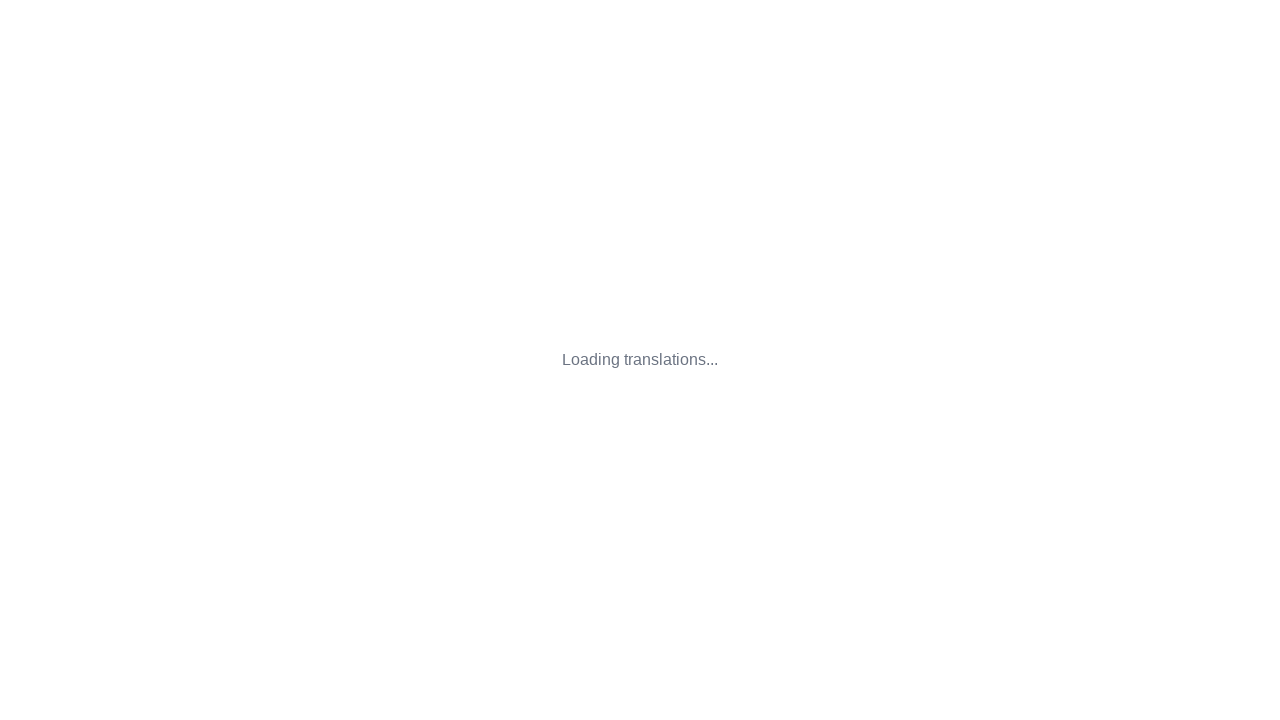

Waited for MBTI Classic test page to fully load
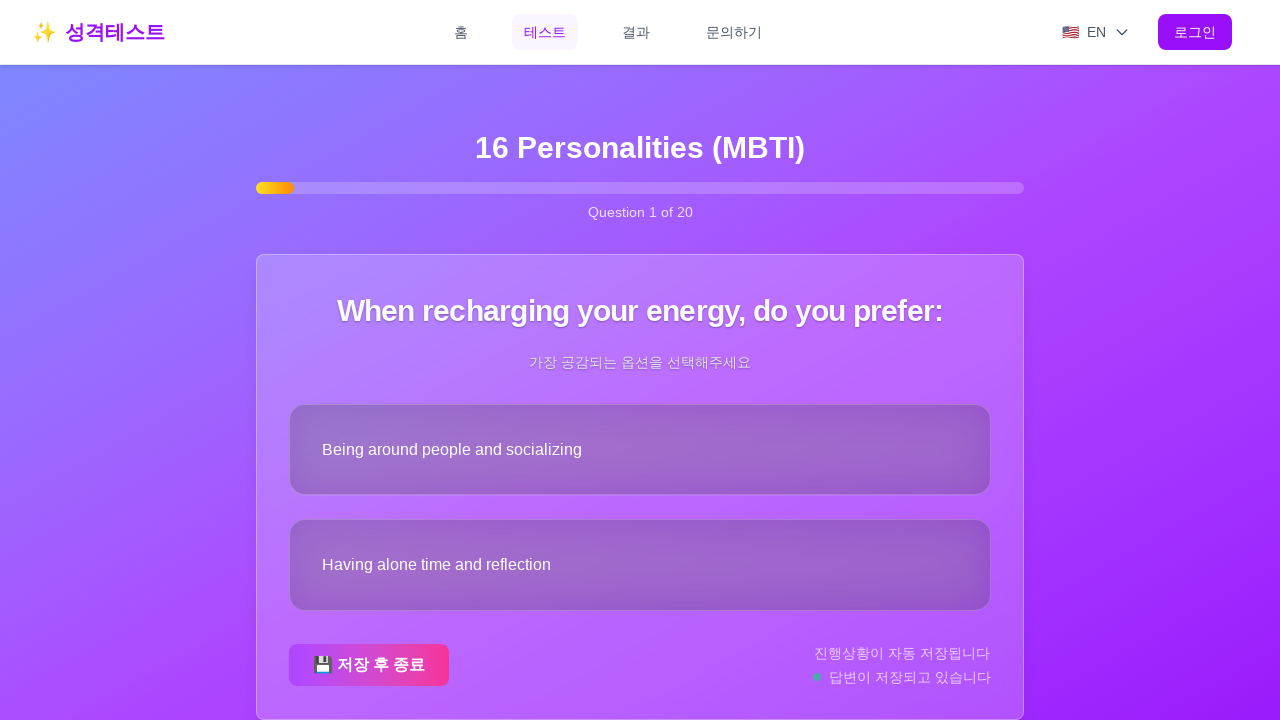

Extracted MBTI Classic test page content to verify Korean localization
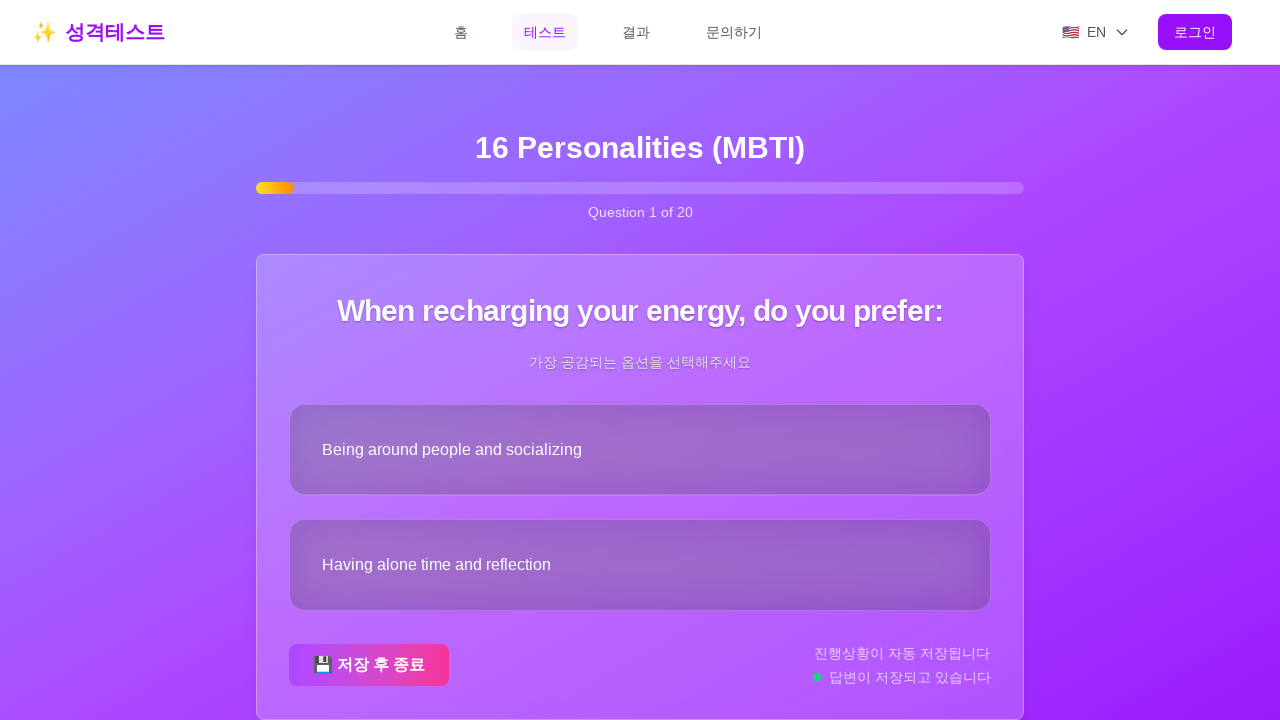

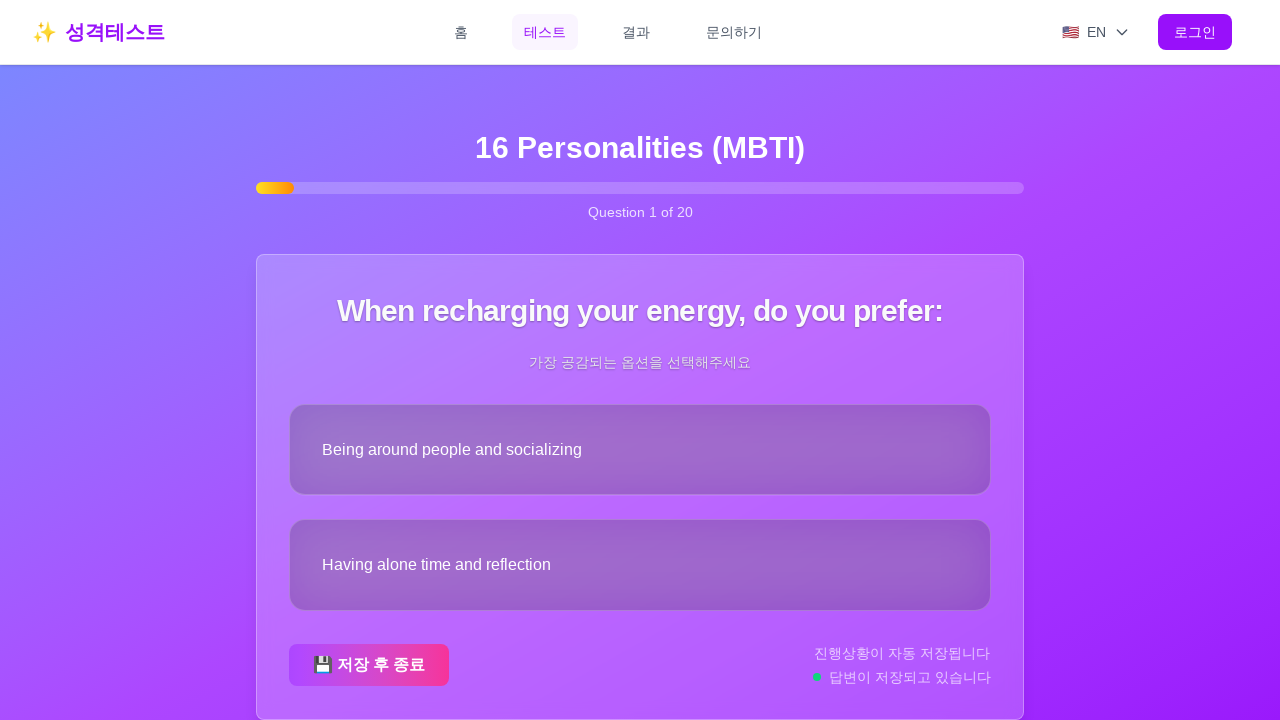